Tests a slow calculator web application by setting a calculation delay, entering a simple addition (7 + 8), and verifying the result displays 15 after the delay completes.

Starting URL: https://bonigarcia.dev/selenium-webdriver-java/slow-calculator.html

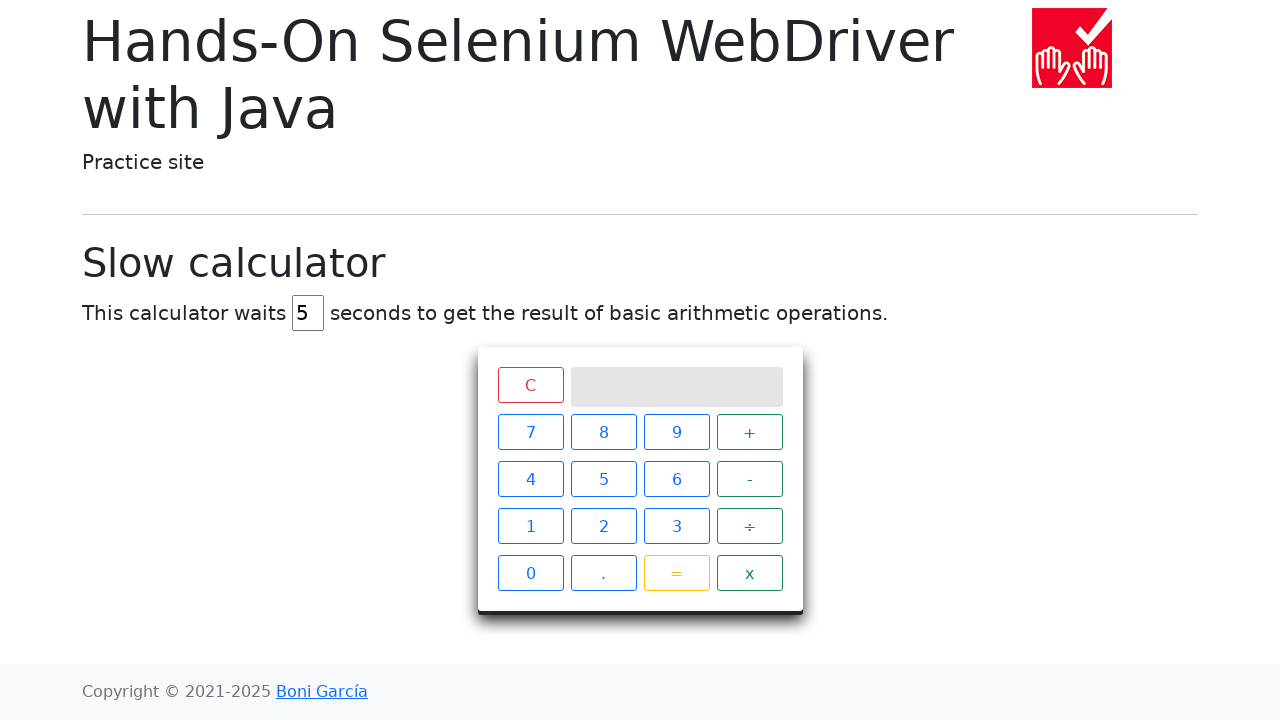

Cleared the delay input field on #delay
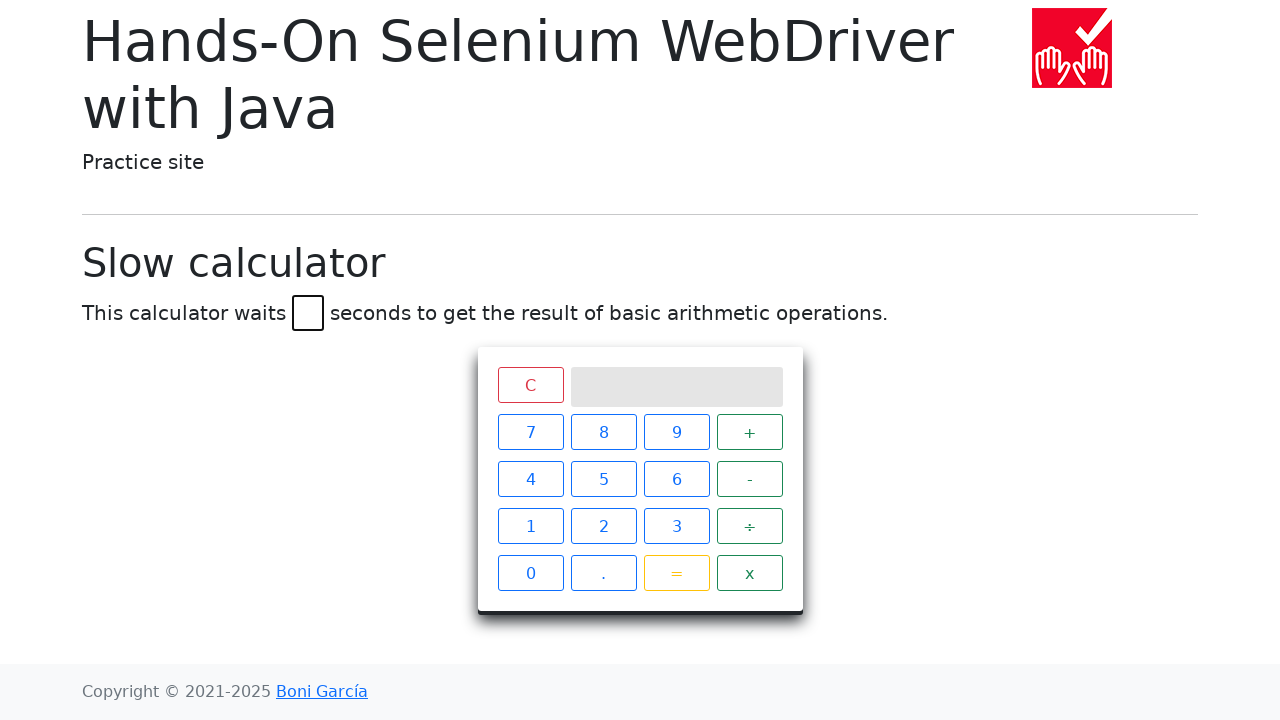

Set calculation delay to 45 seconds on #delay
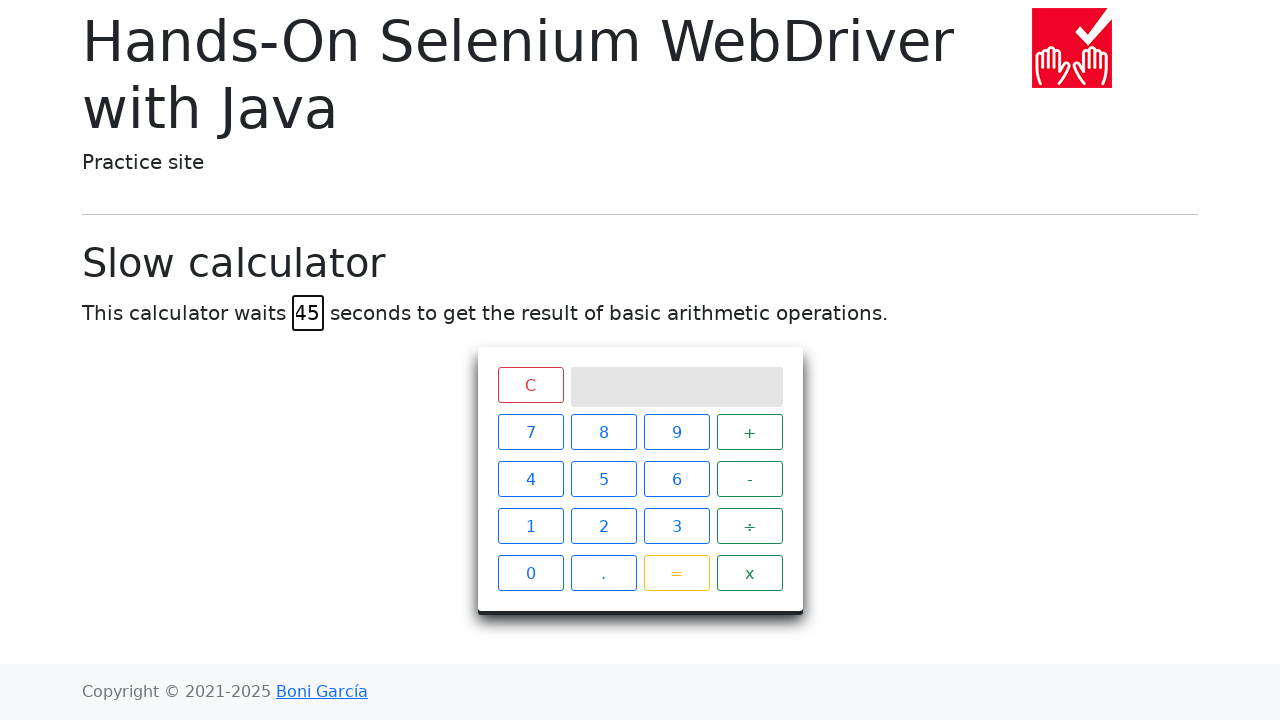

Clicked number 7 on calculator at (530, 432) on xpath=//span[text()='7']
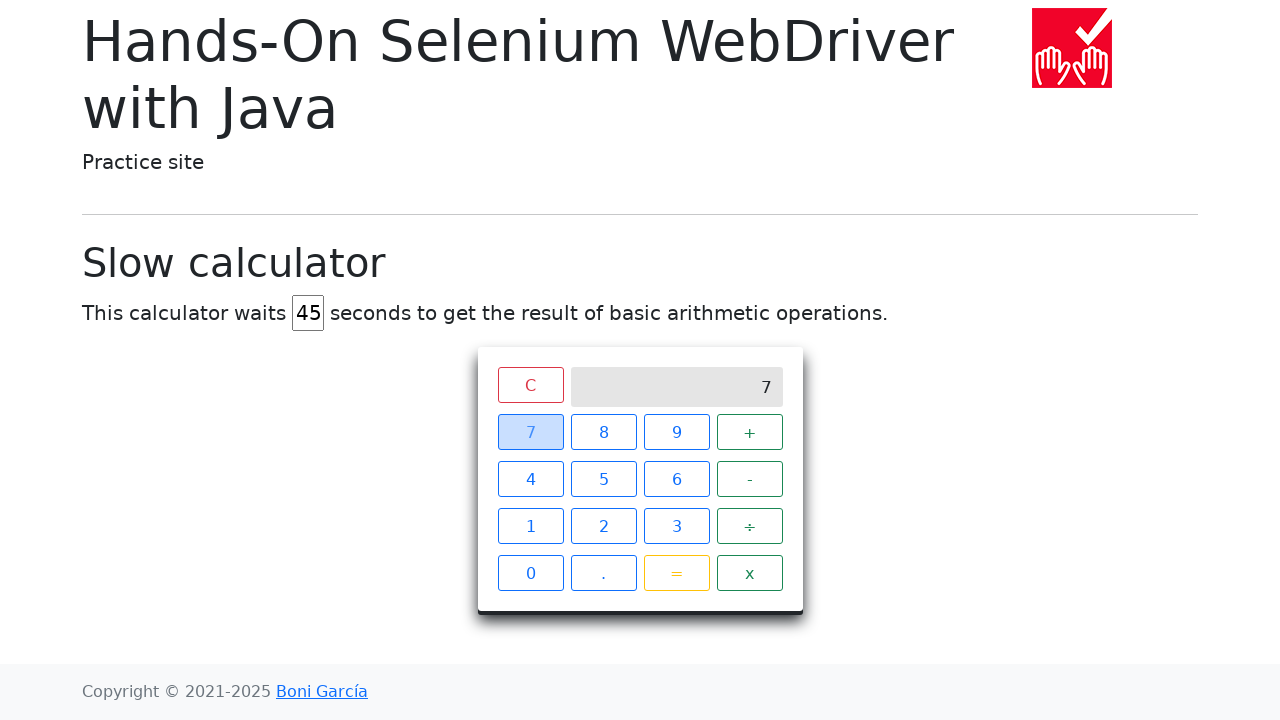

Clicked plus operator at (750, 432) on xpath=//span[text()='+']
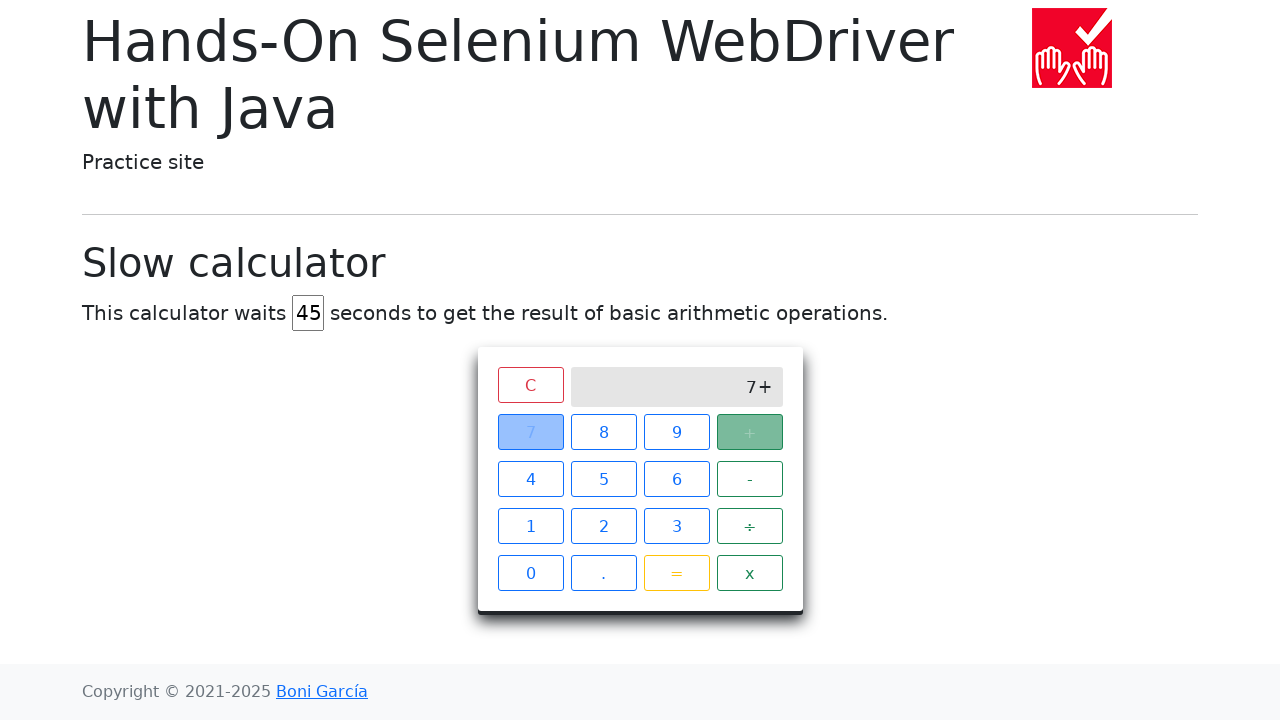

Clicked number 8 on calculator at (604, 432) on xpath=//span[text()='8']
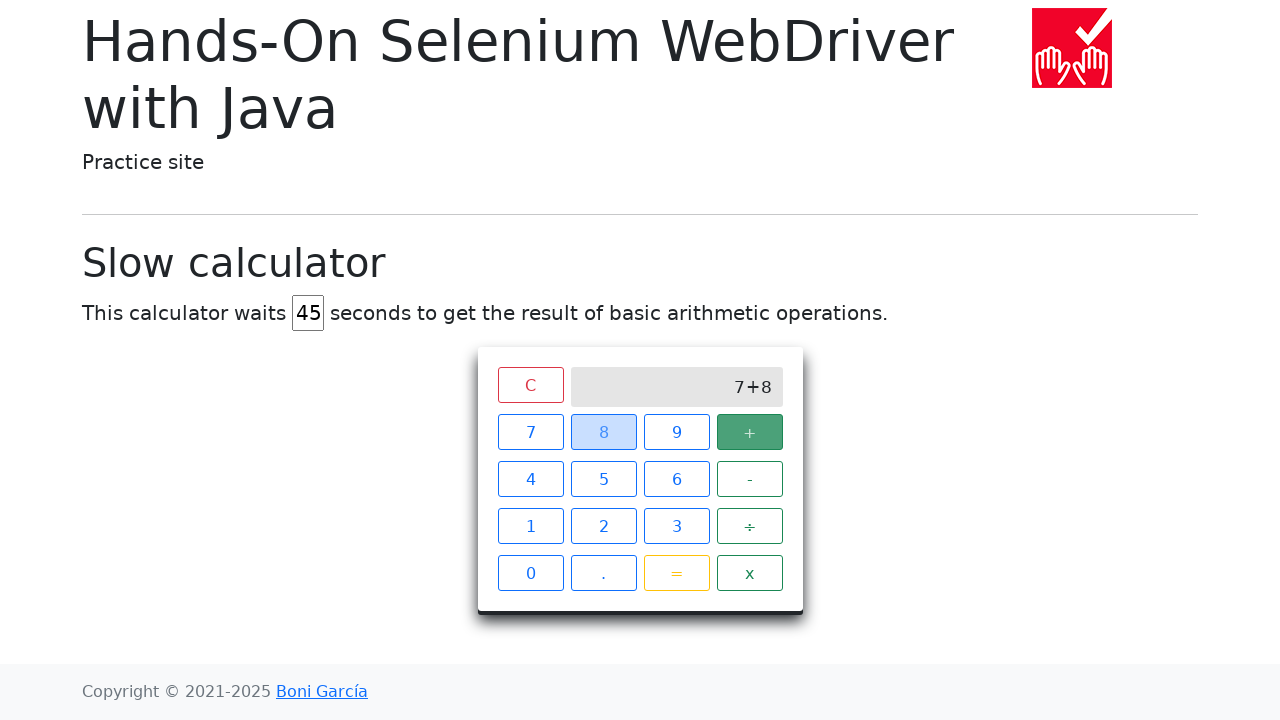

Clicked equals button to perform calculation at (676, 573) on xpath=//span[text()='=']
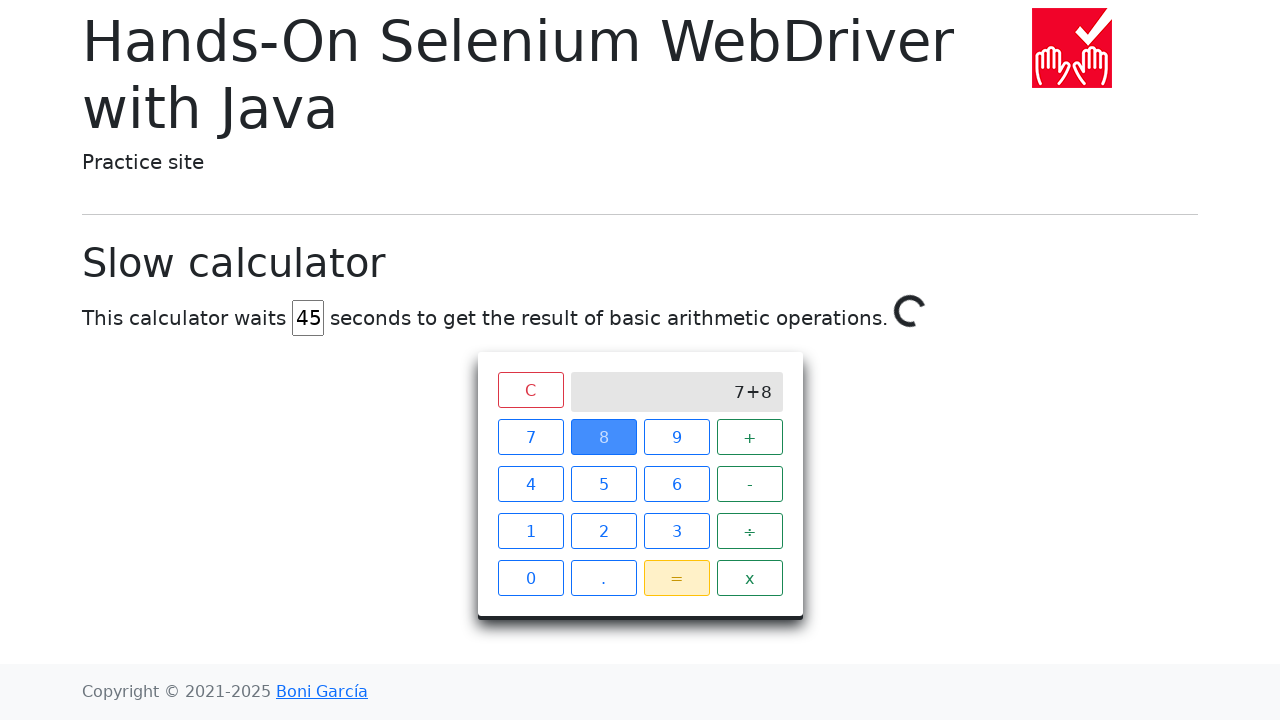

Calculation completed and result 15 displayed on screen
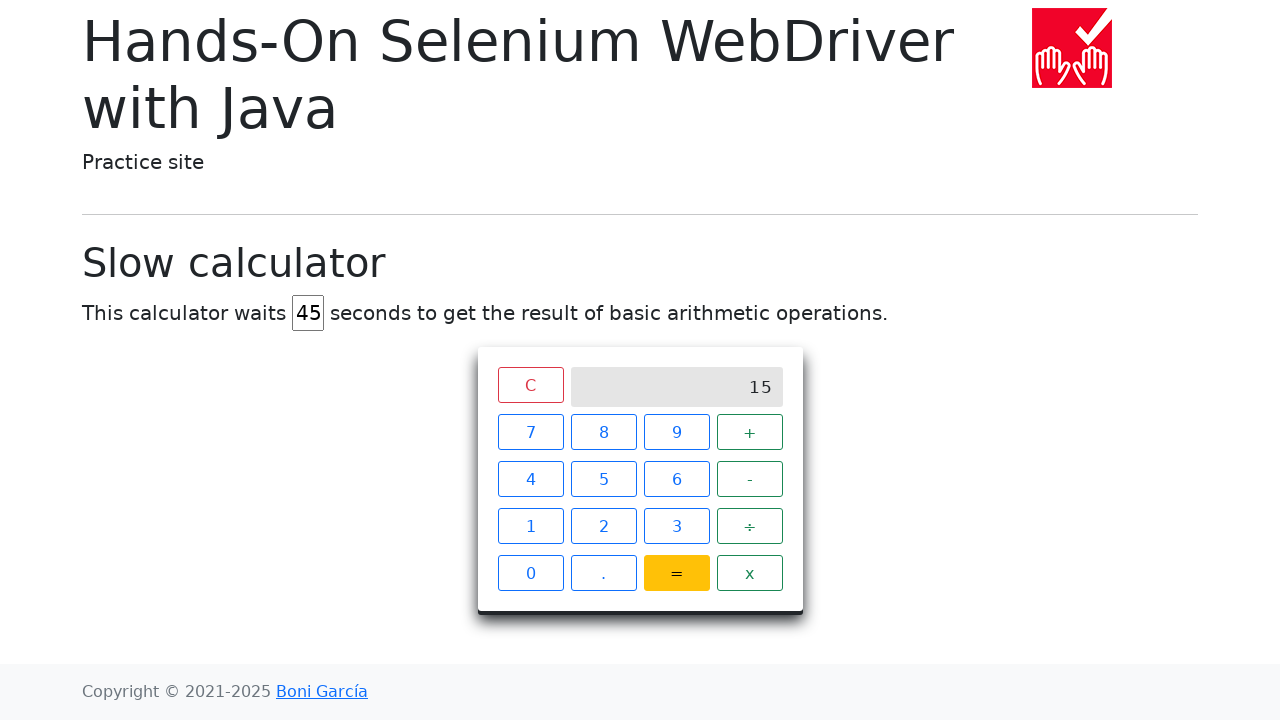

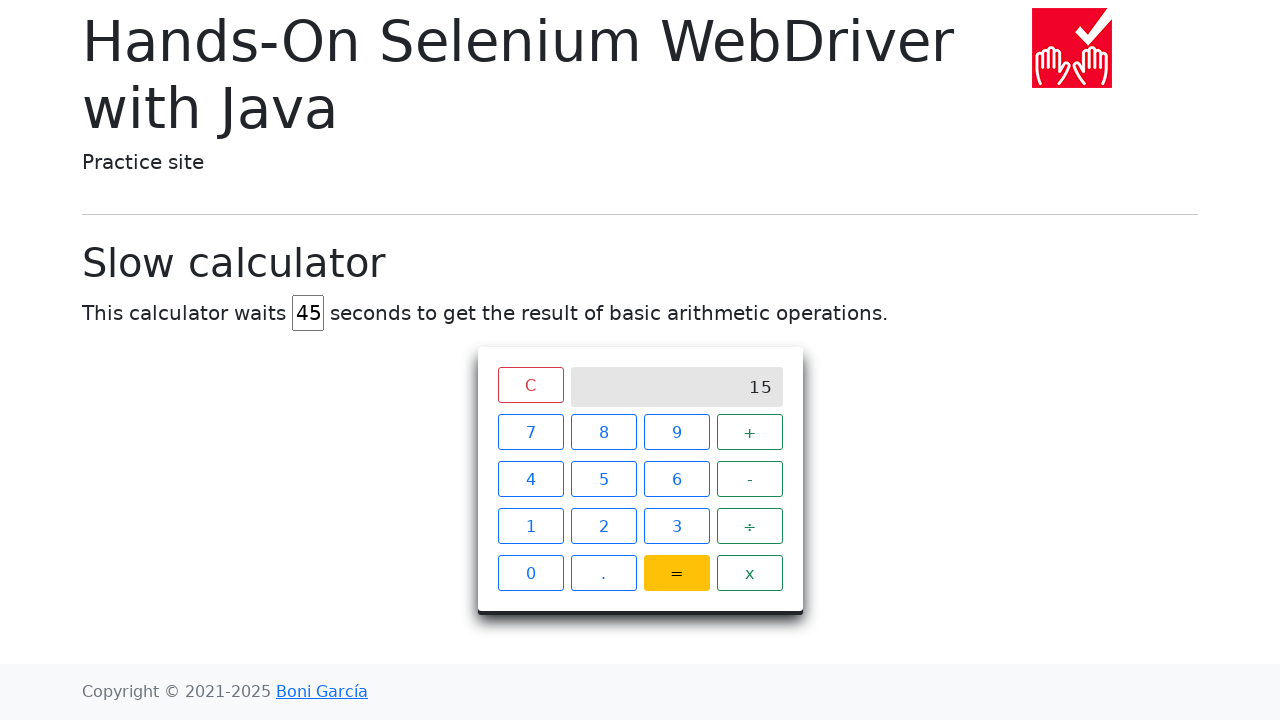